Tests email field validation by entering an email starting with hyphen and submitting the form

Starting URL: https://suninjuly.github.io/registration1.html

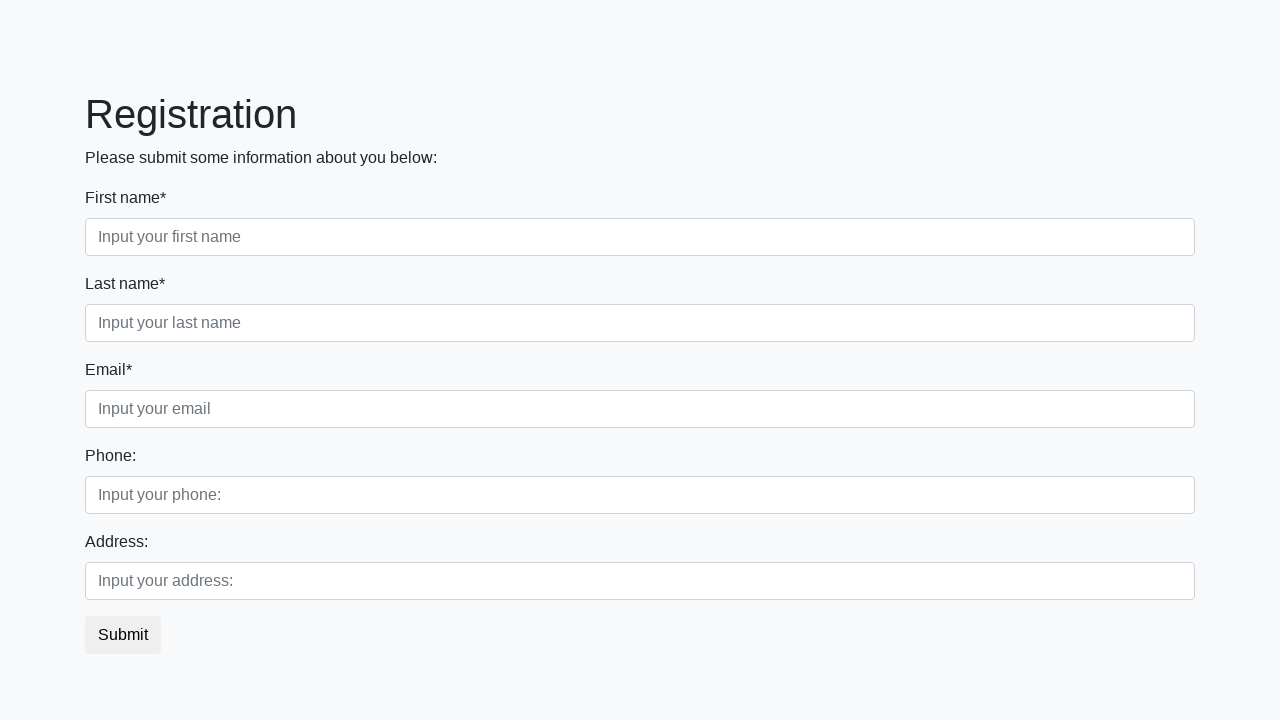

Filled first name field with 'Bob' on .first_block .form-group:nth-child(1) input
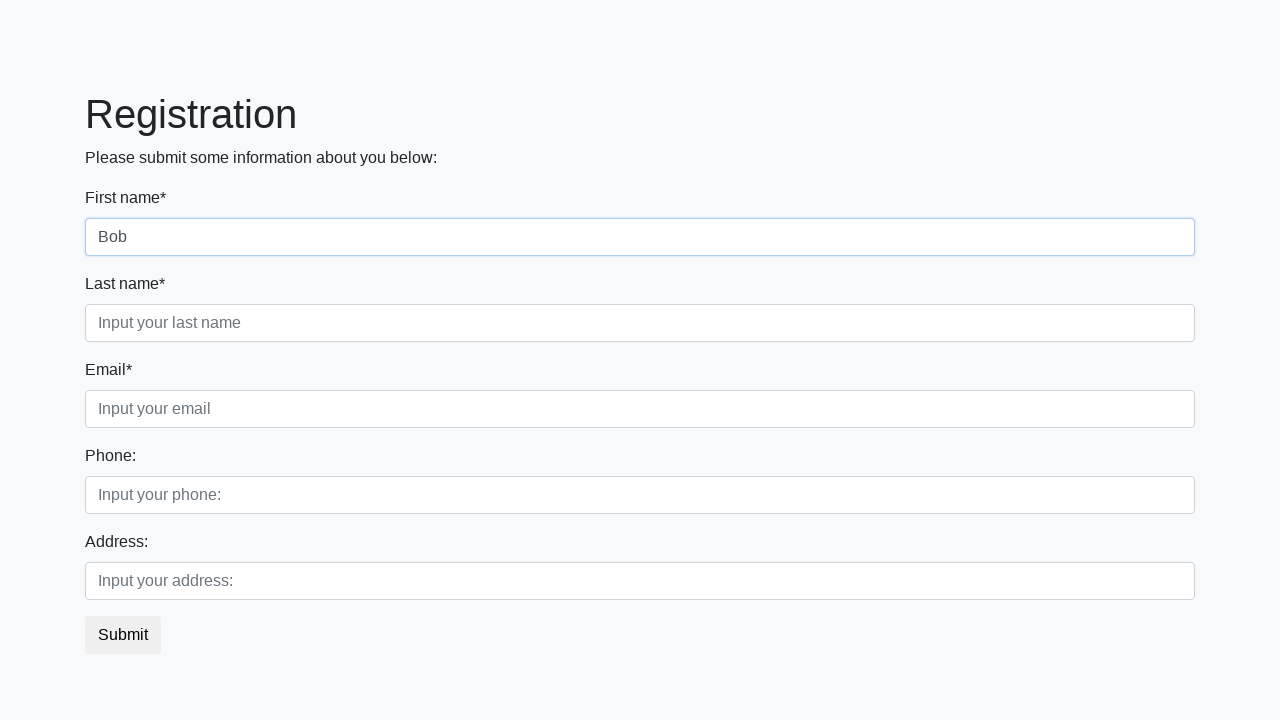

Filled last name field with 'Maverick' on //div[@class='first_block']//input[@class='form-control second']
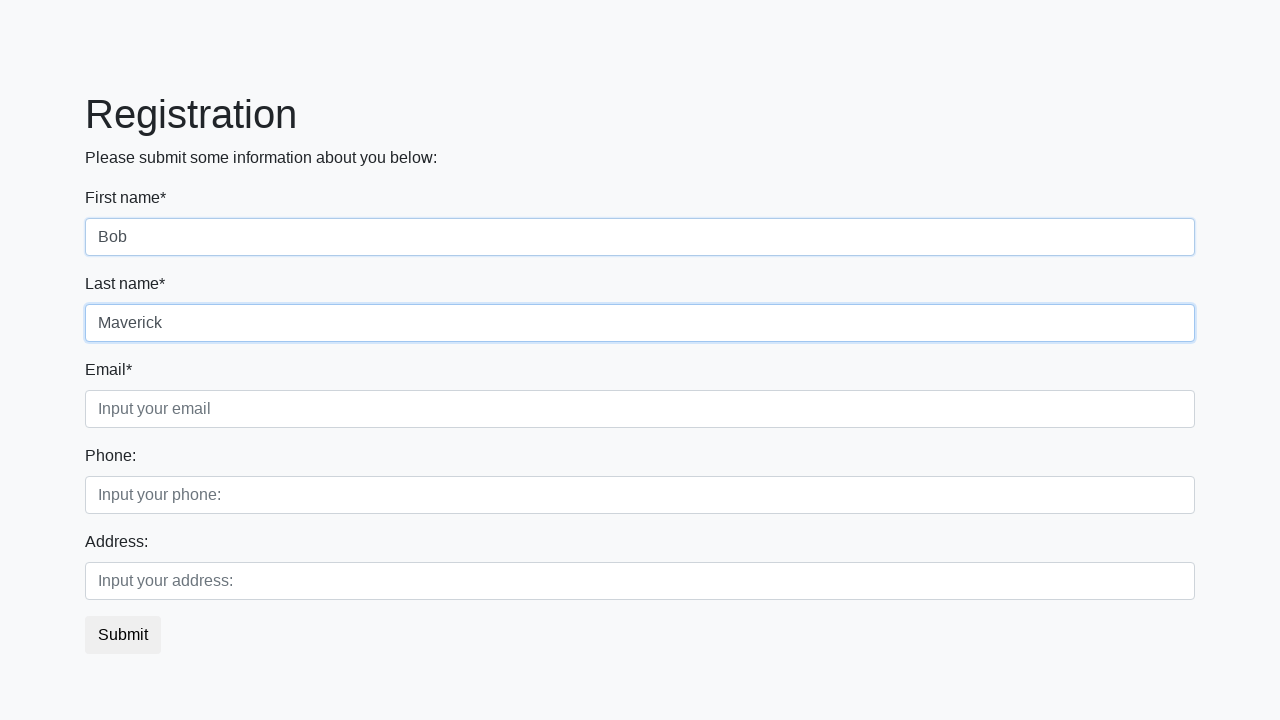

Filled phone number field with '+4915175589654' on //div[@class='second_block']//input[@class='form-control first']
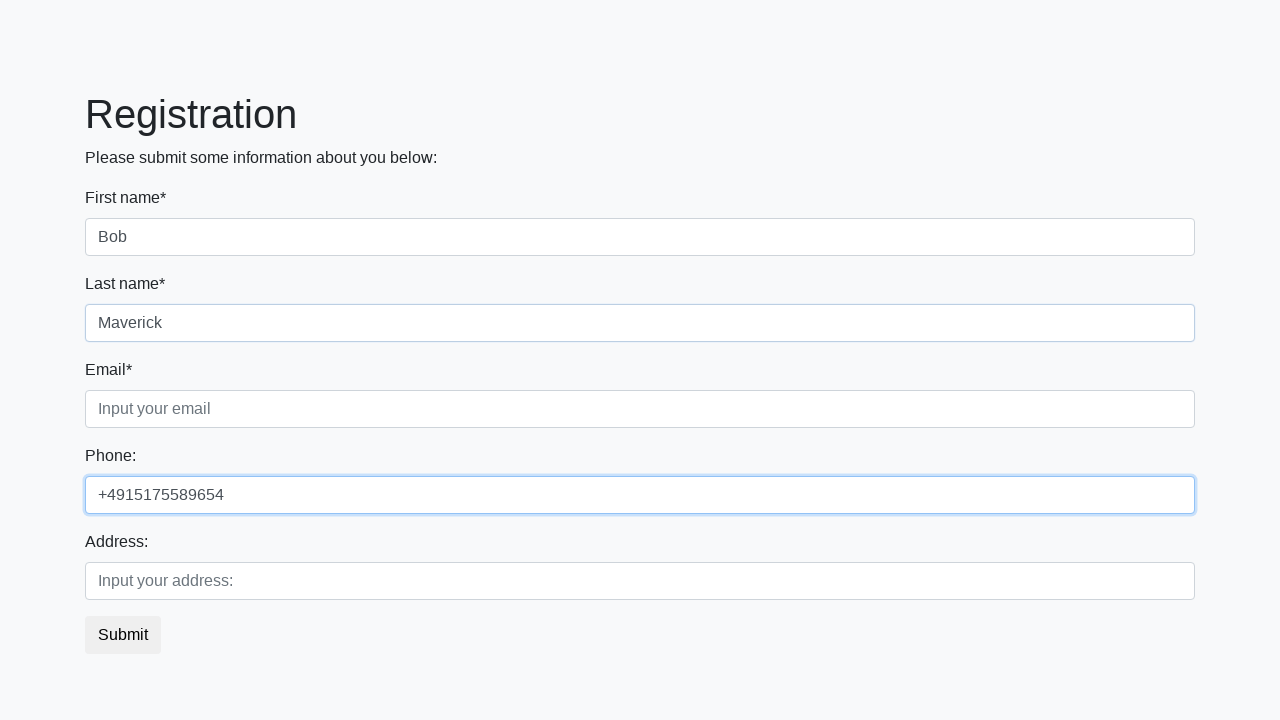

Filled address field with 'wersernstrasse - 11' on //div[@class='second_block']//input[@class='form-control second']
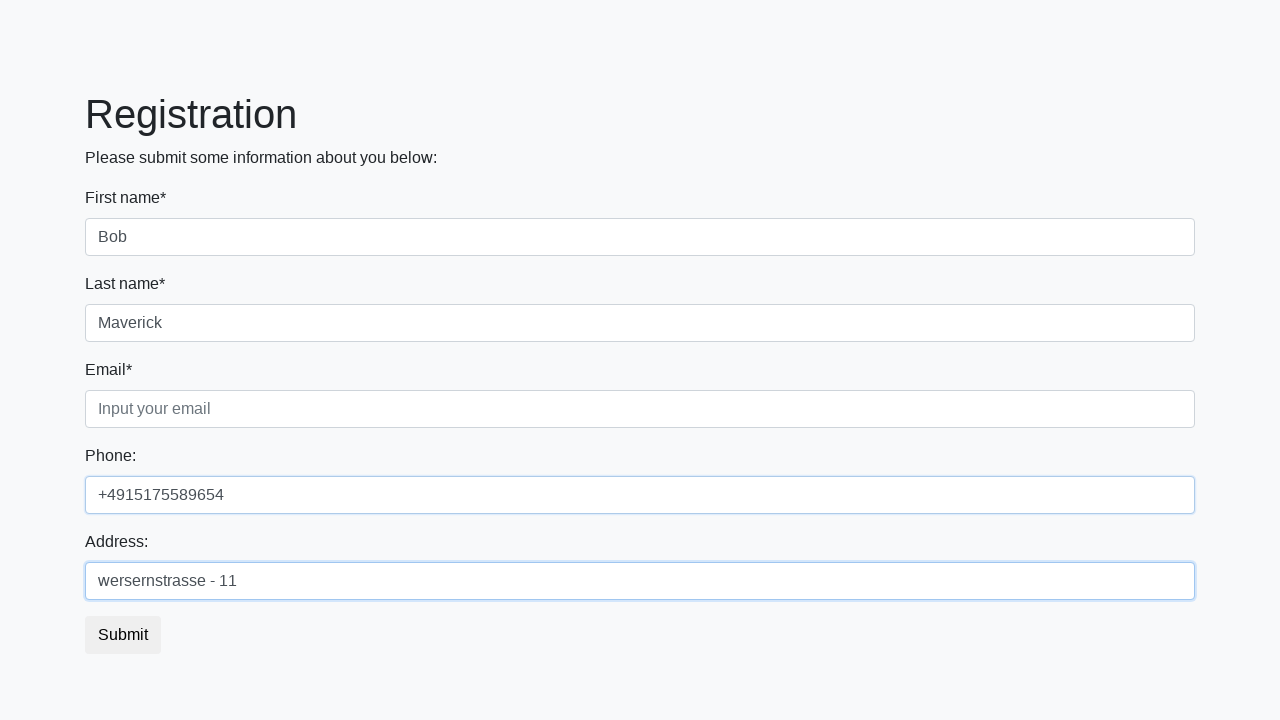

Filled email field with invalid email '-p@gmail.com' (starts with hyphen) on //div[@class='first_block']//input[@class='form-control third']
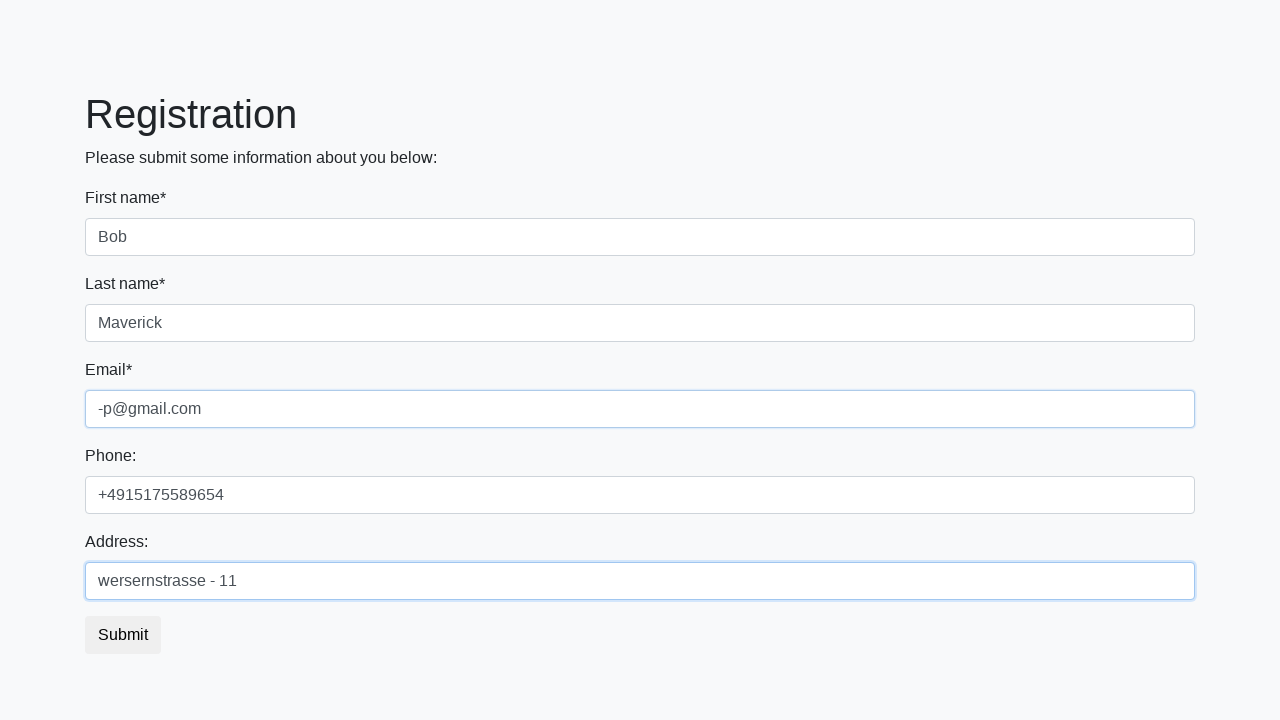

Clicked submit button to submit form with invalid email at (123, 635) on xpath=//button[@class='btn btn-default']
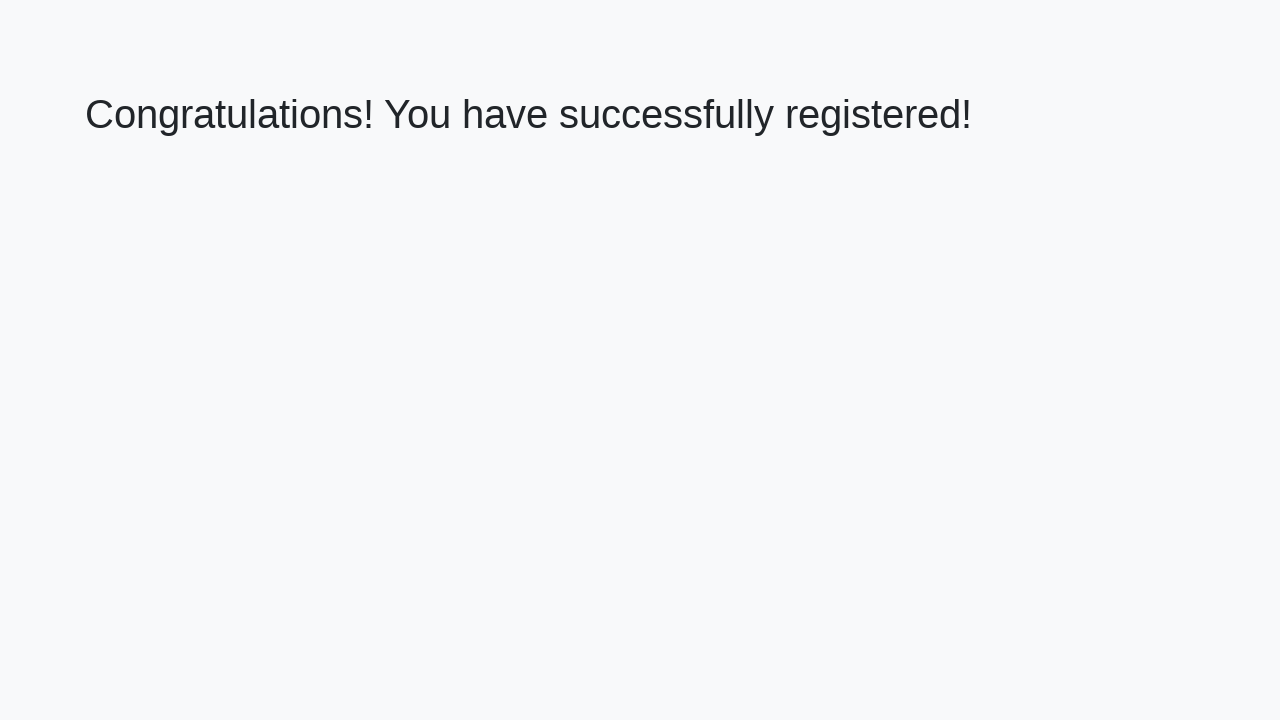

Waited 500ms for validation response
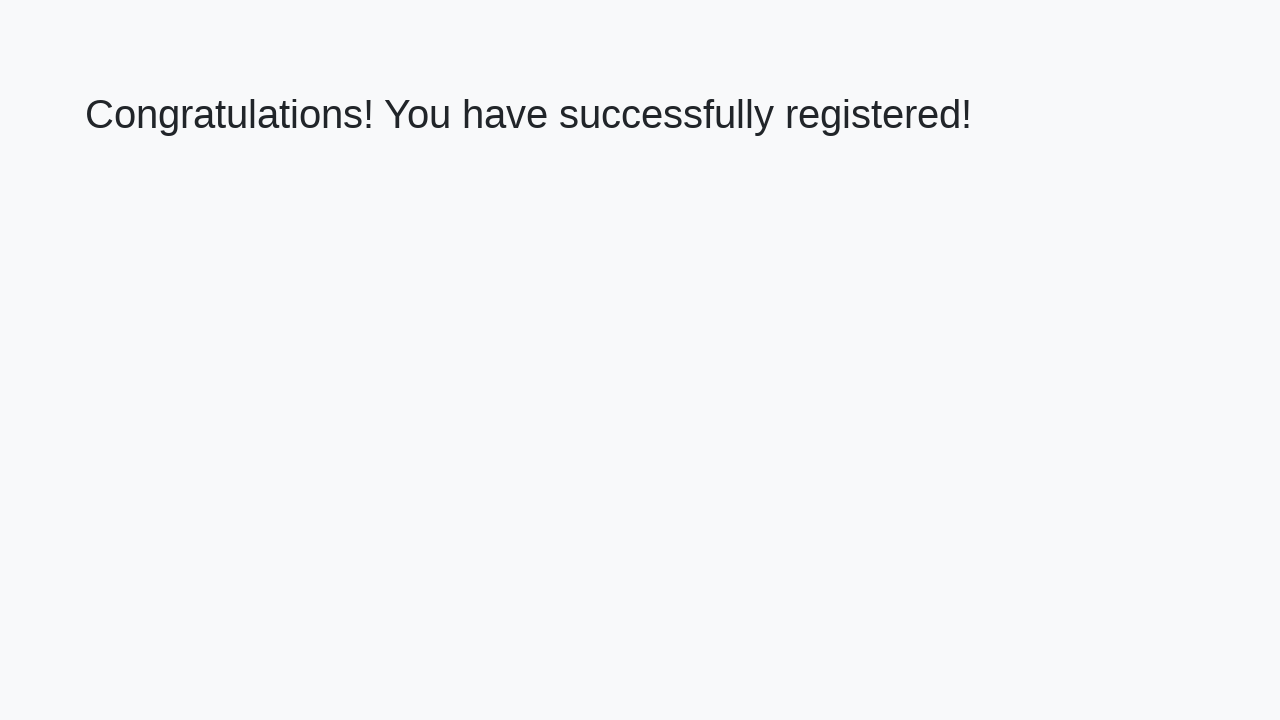

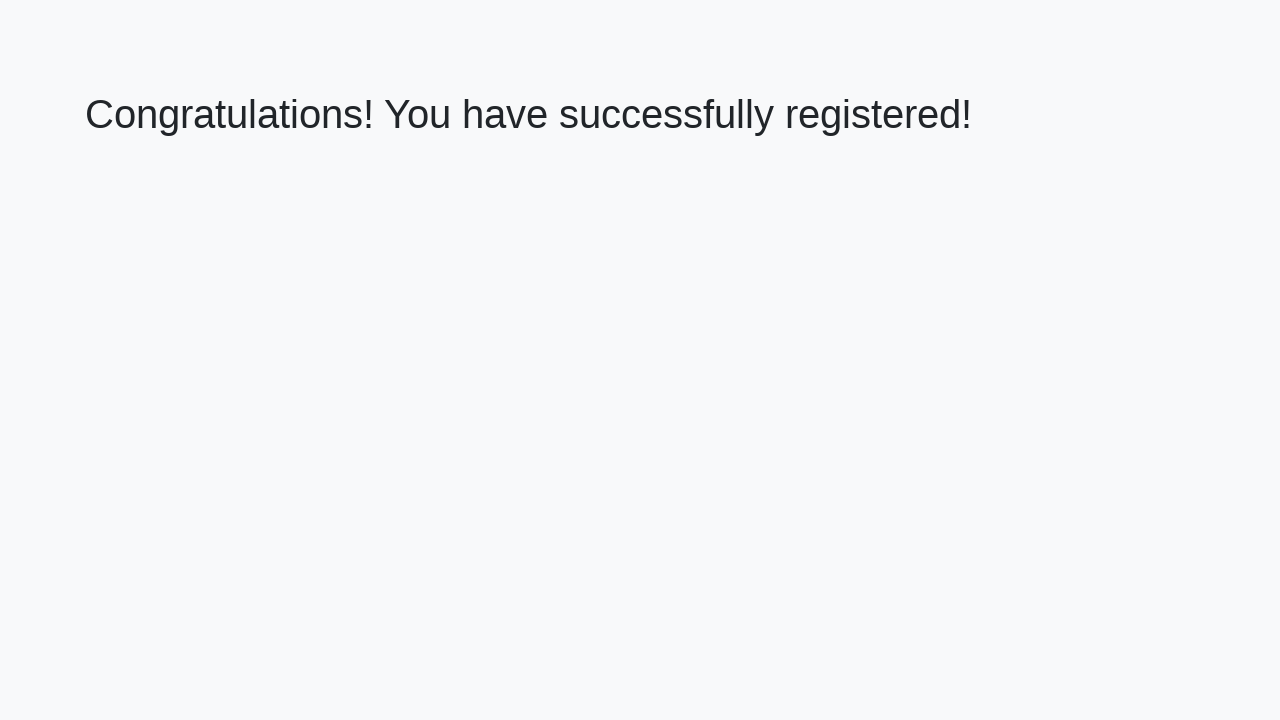